Tests checkbox functionality by checking a checkbox and verifying another checkbox state on a practice testing site

Starting URL: https://practice.expandtesting.com/checkboxes

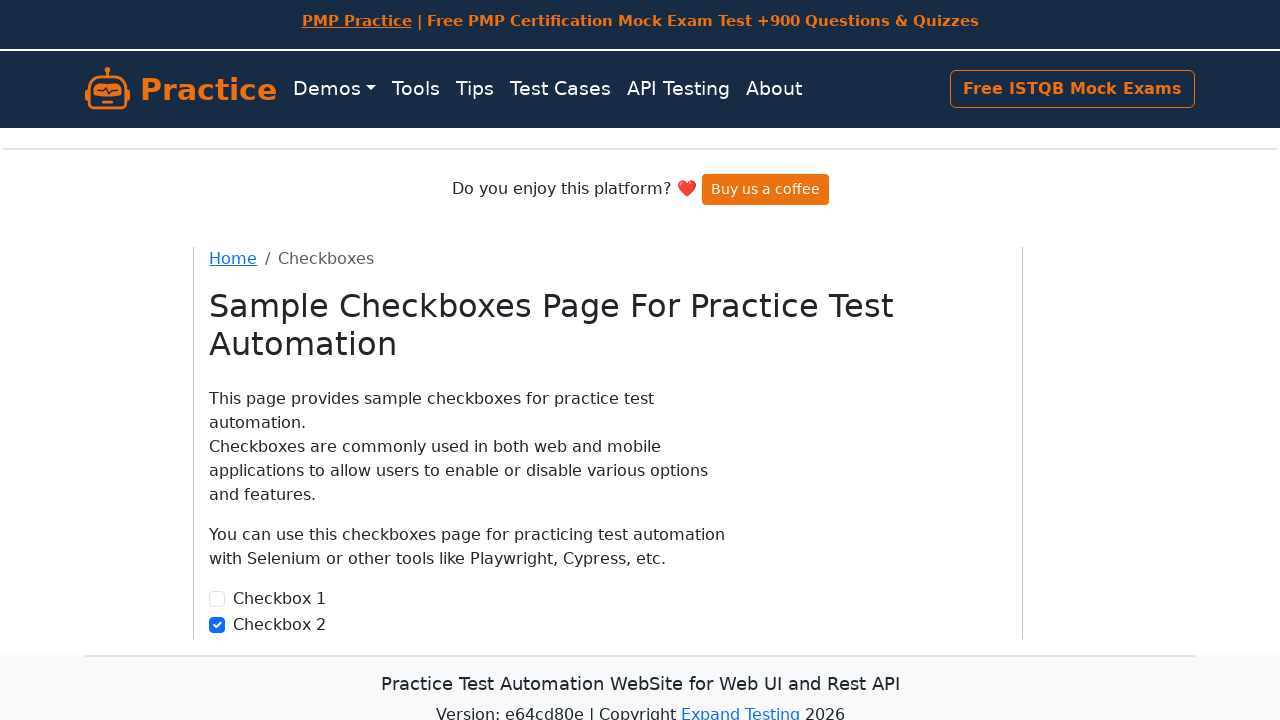

Navigated to checkbox practice testing site
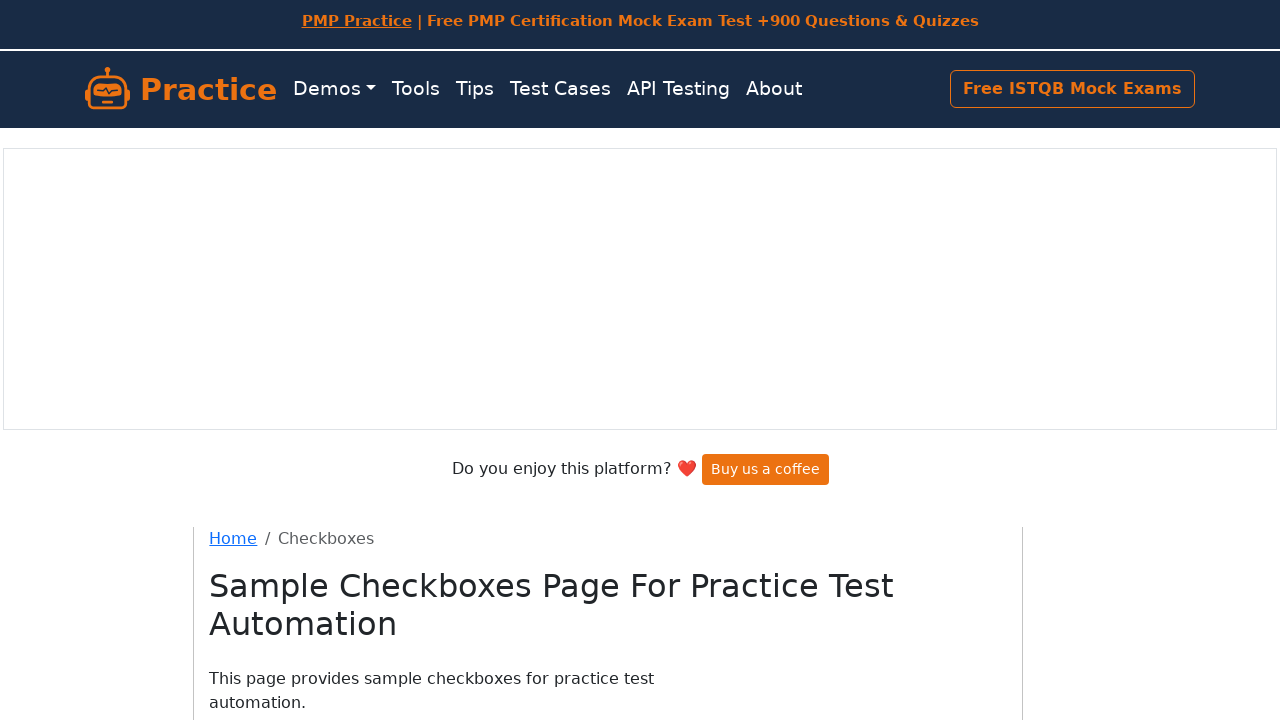

Checked the first checkbox at (217, 400) on xpath=//input[@id='checkbox1']
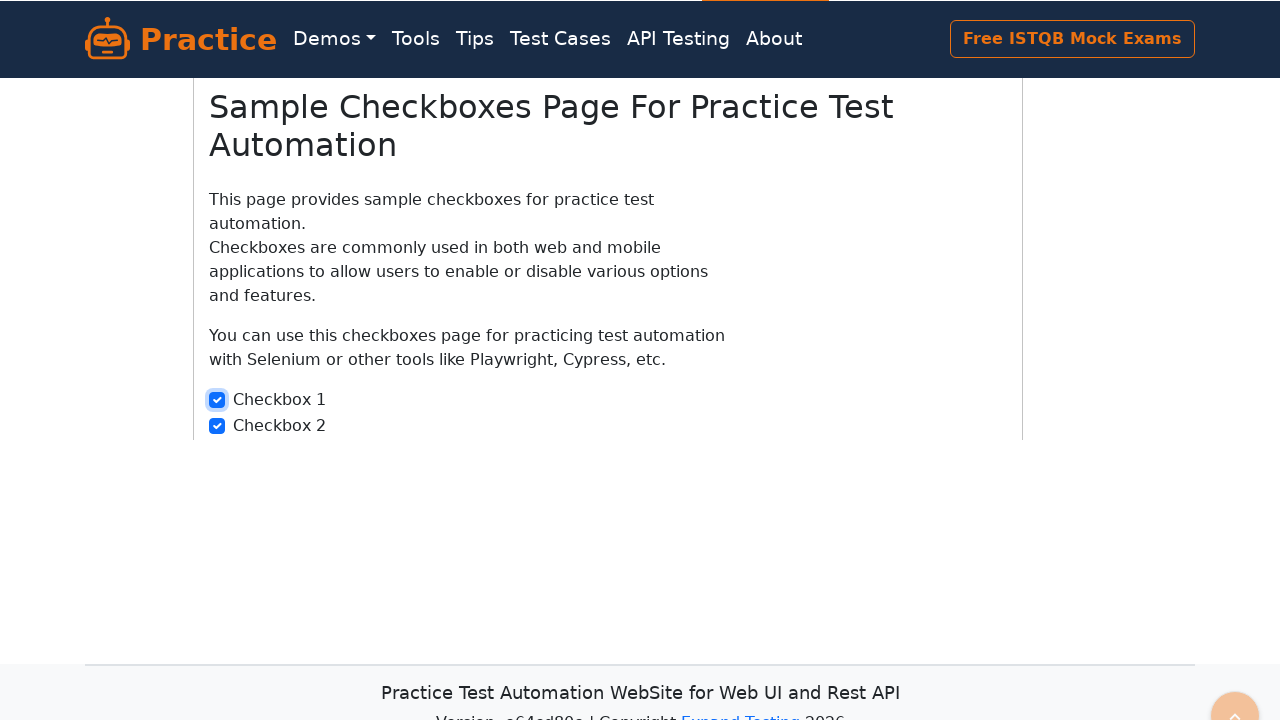

Verified second checkbox element is present
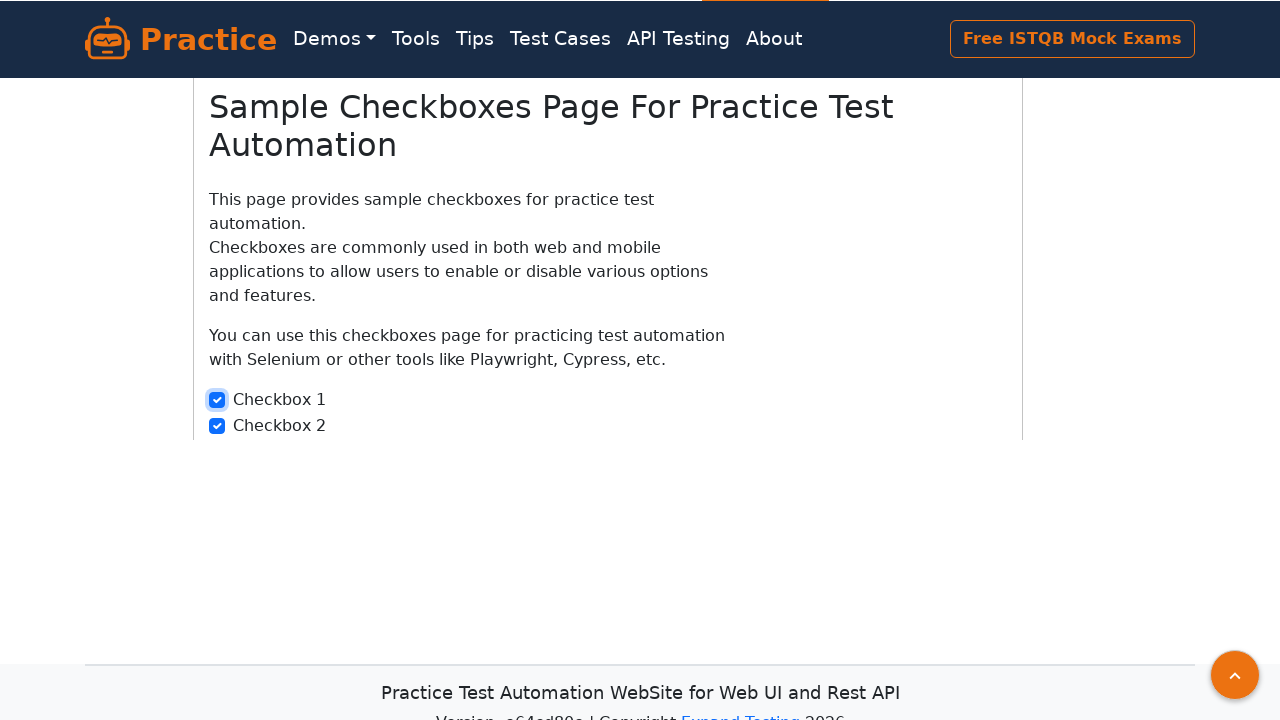

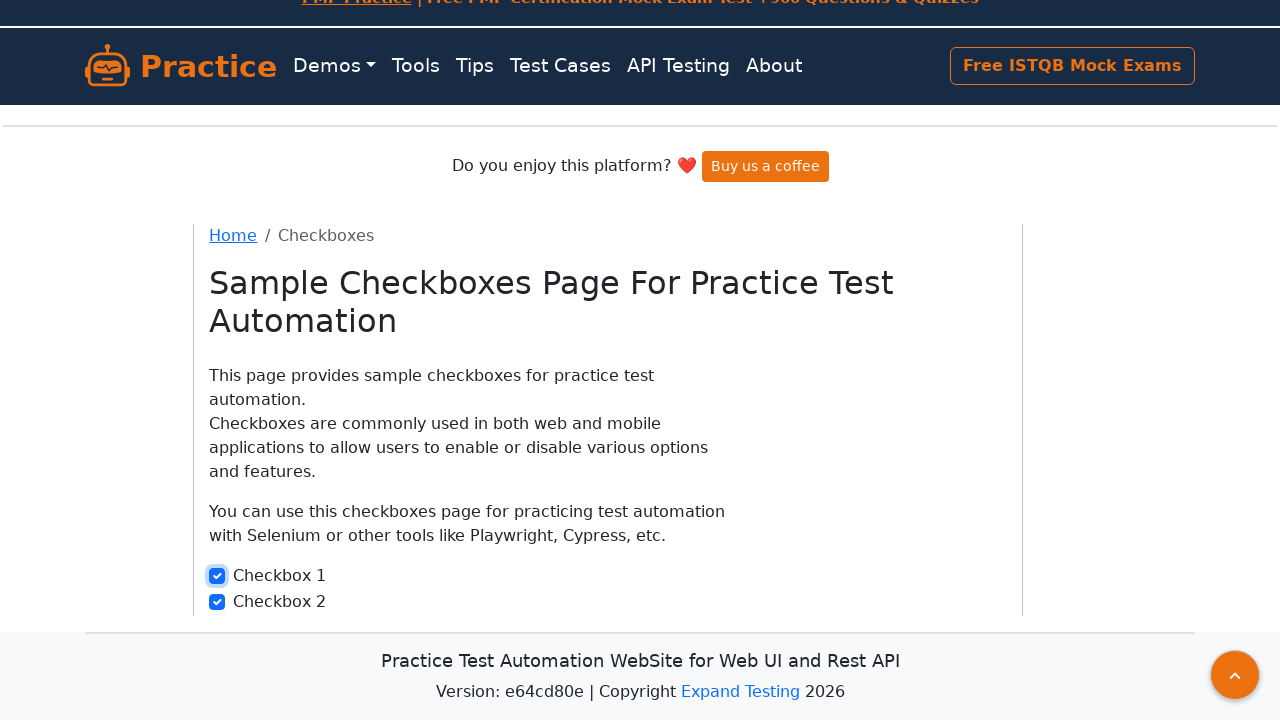